Tests user registration on ParaBank demo site by filling out the registration form with personal details, address, and credentials, then verifying successful account creation.

Starting URL: https://parabank.parasoft.com/parabank/register.htm

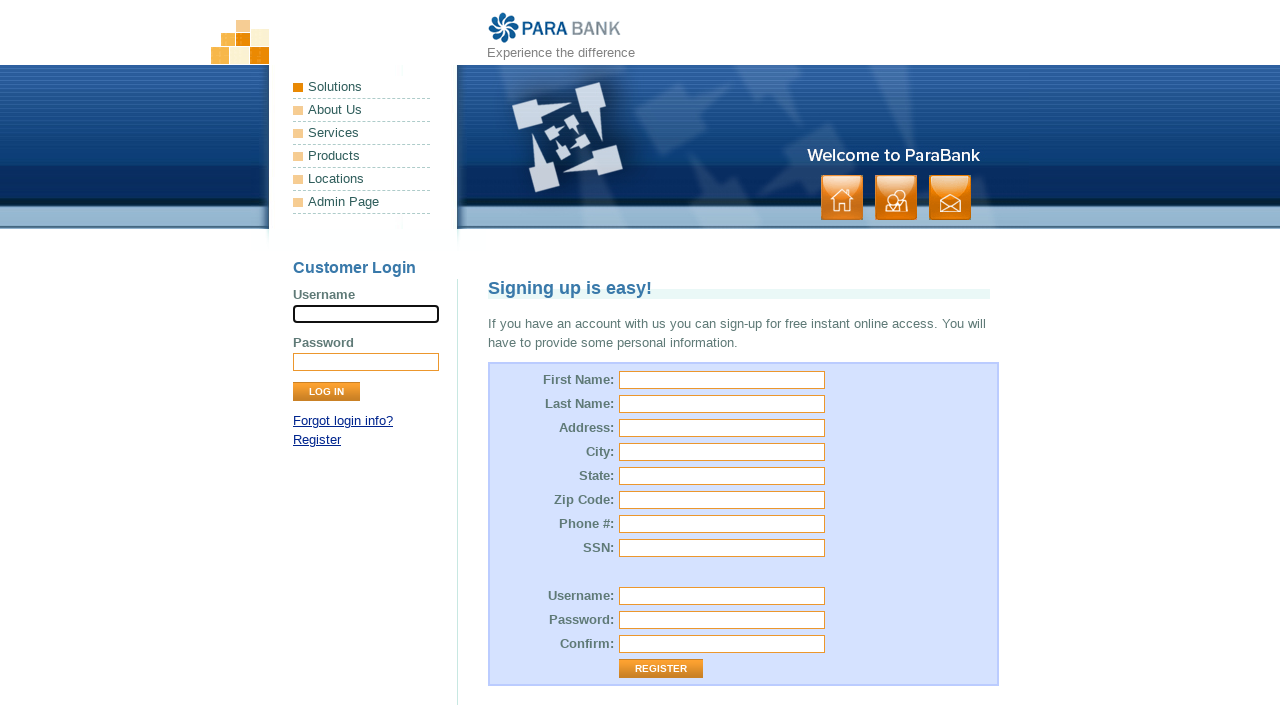

Filled first name field with 'testare' on input[id='customer.firstName']
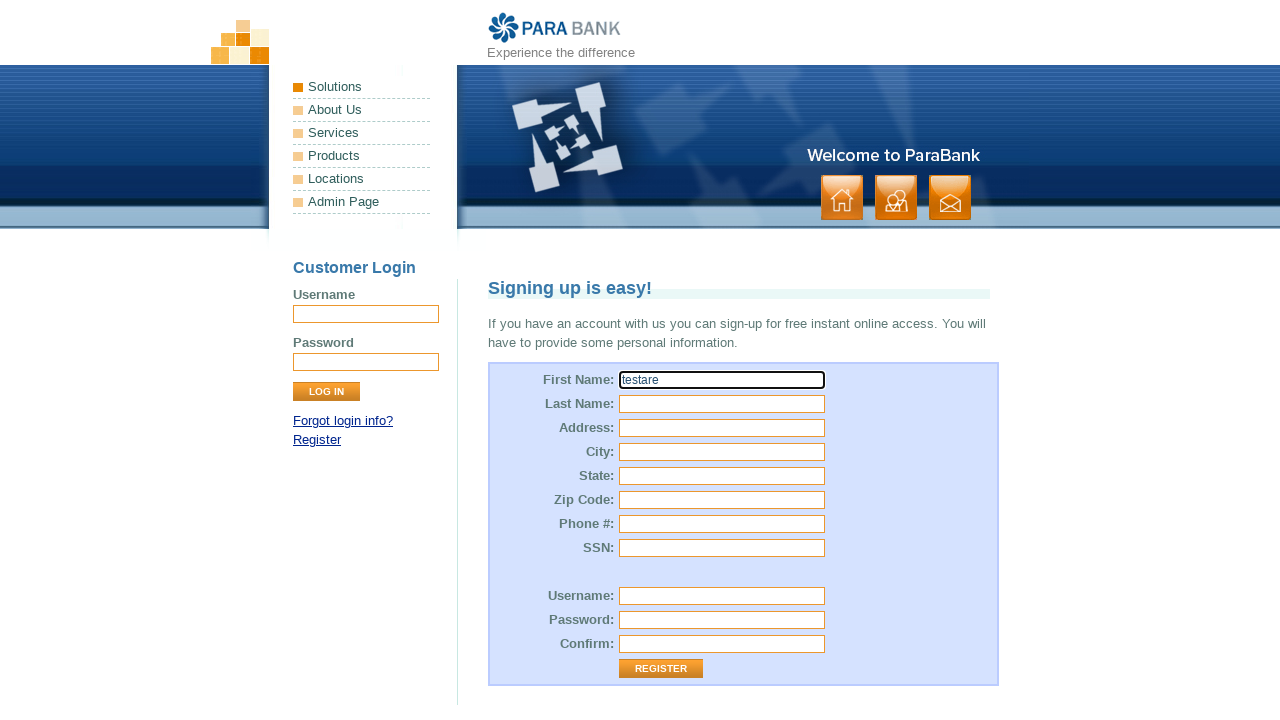

Filled last name field with 'testare' on input[id='customer.lastName']
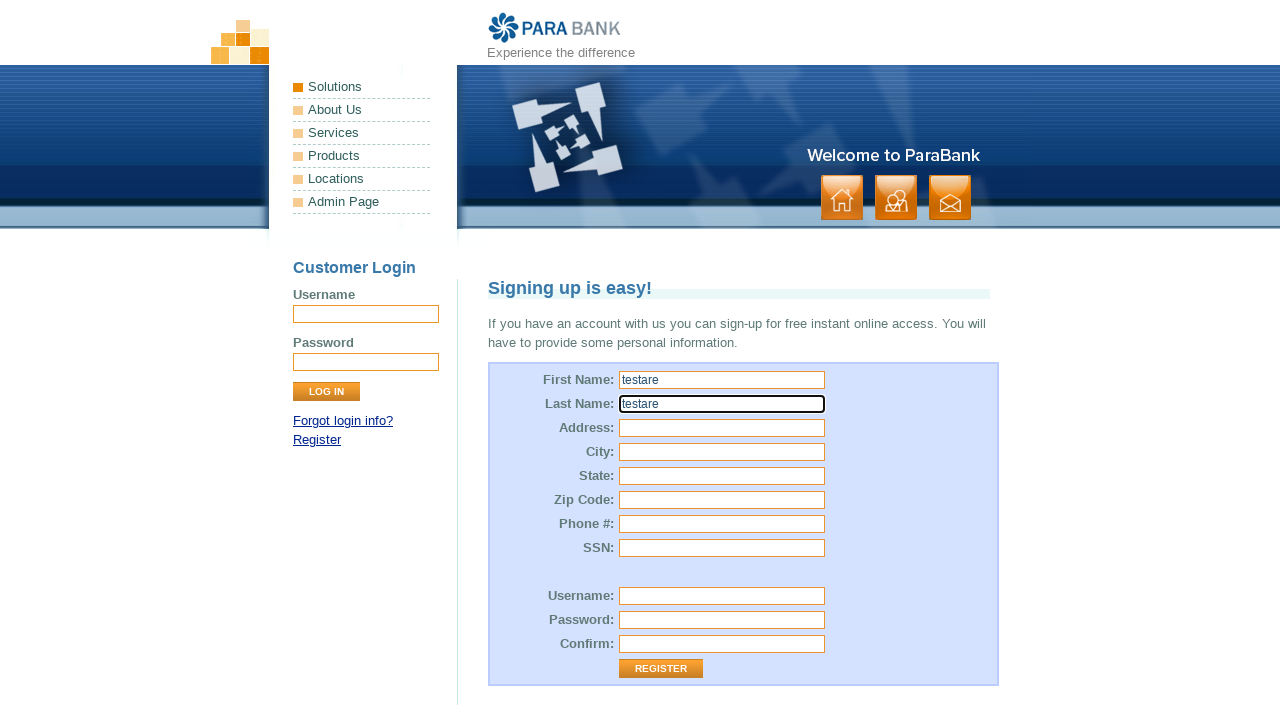

Filled street address field with 'Address' on input[id='customer.address.street']
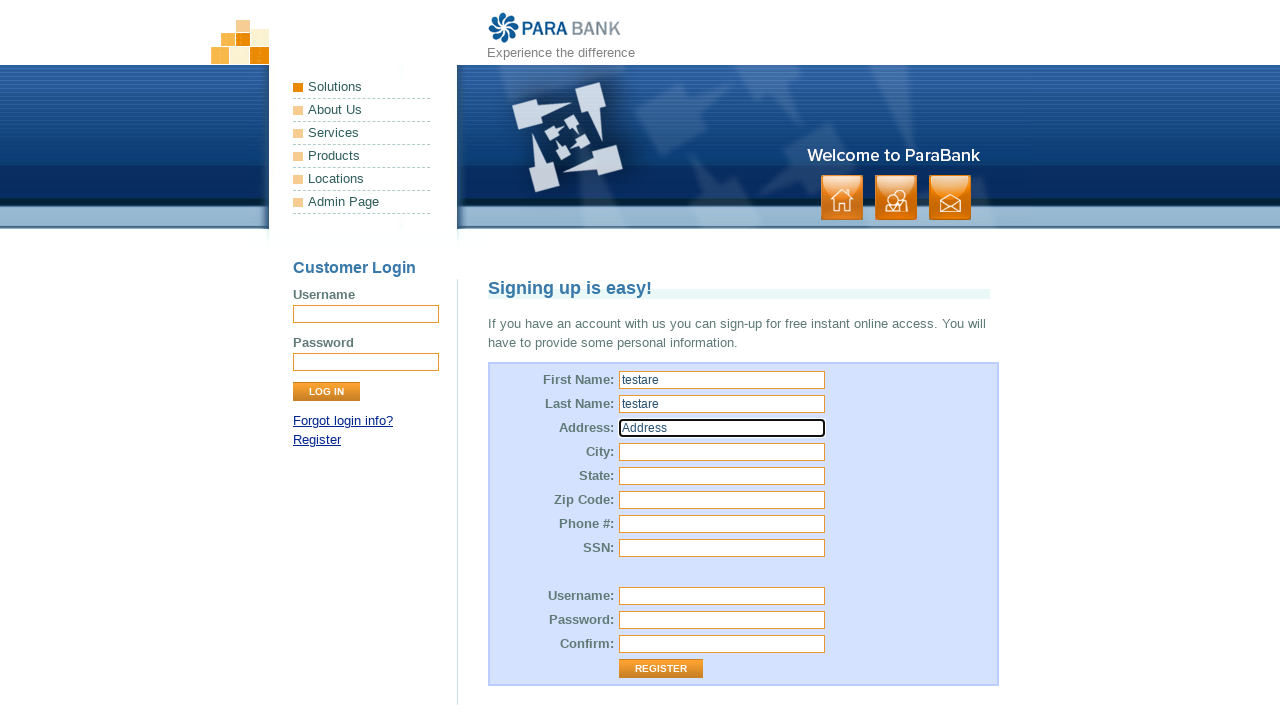

Filled city field with 'Mexico' on input[id='customer.address.city']
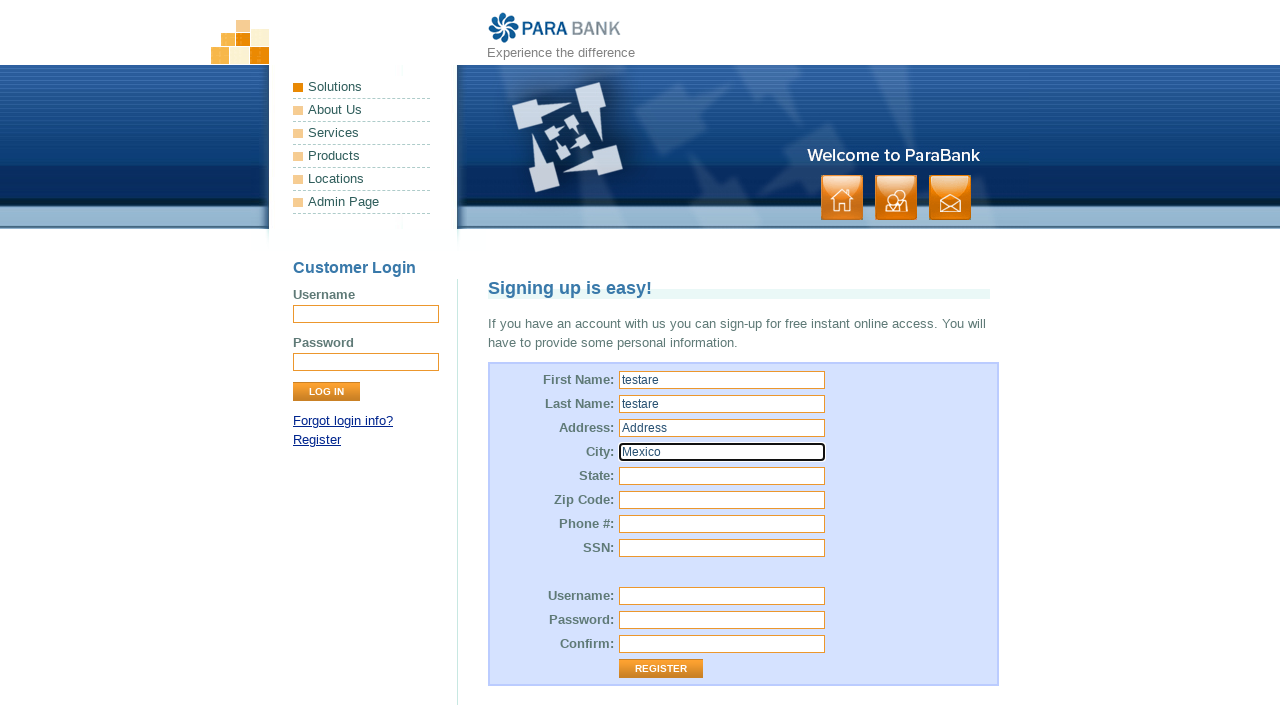

Filled state field with 'Mexico' on input[id='customer.address.state']
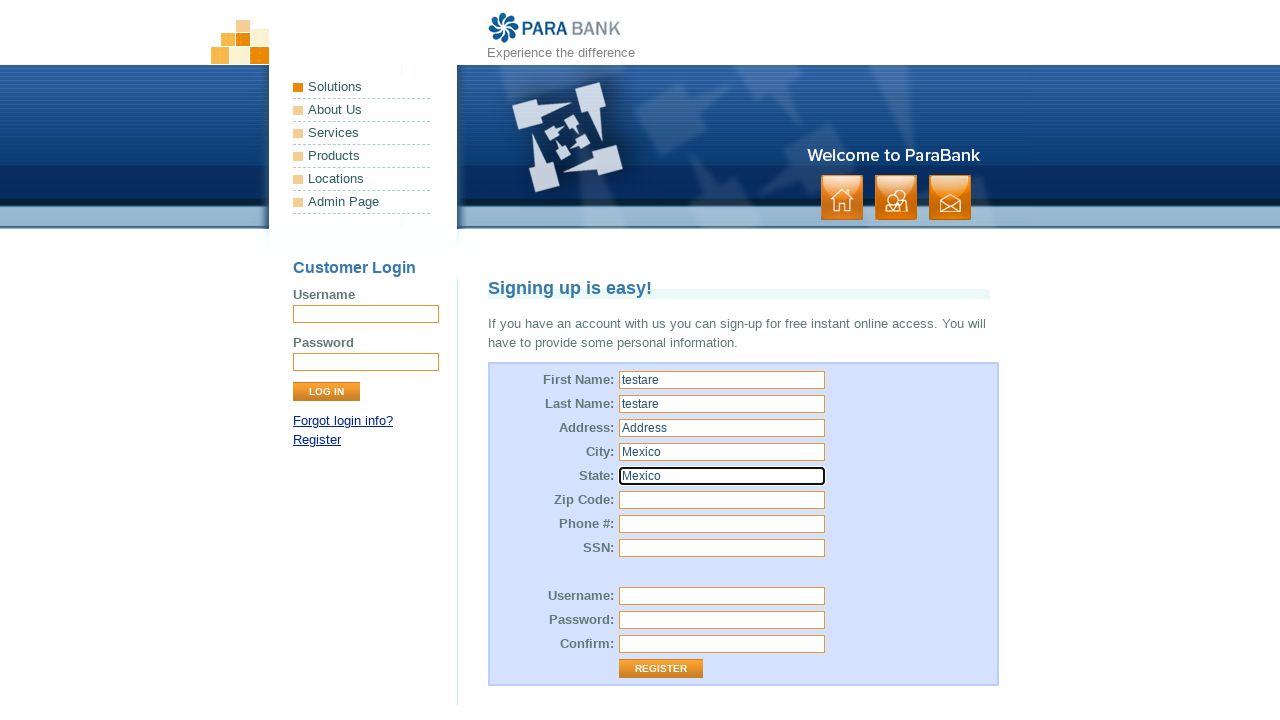

Filled zip code field with '13234' on input[id='customer.address.zipCode']
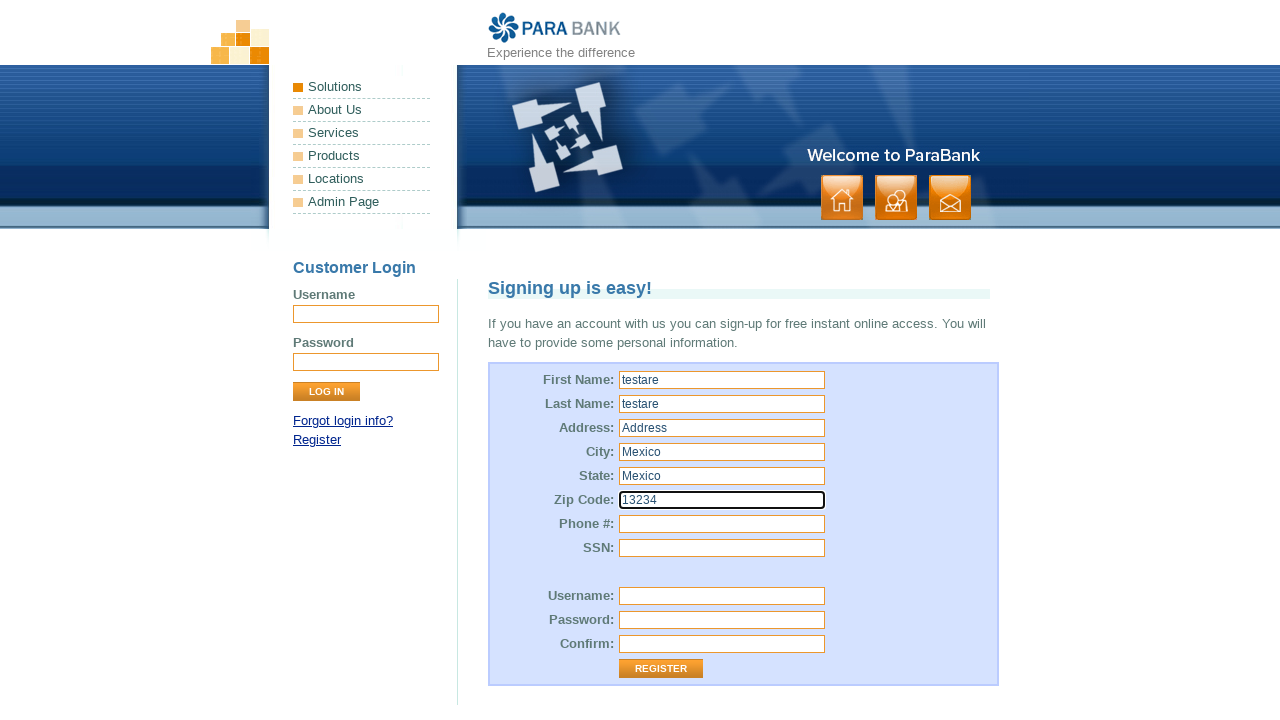

Filled phone number field with '455321112345' on input[id='customer.phoneNumber']
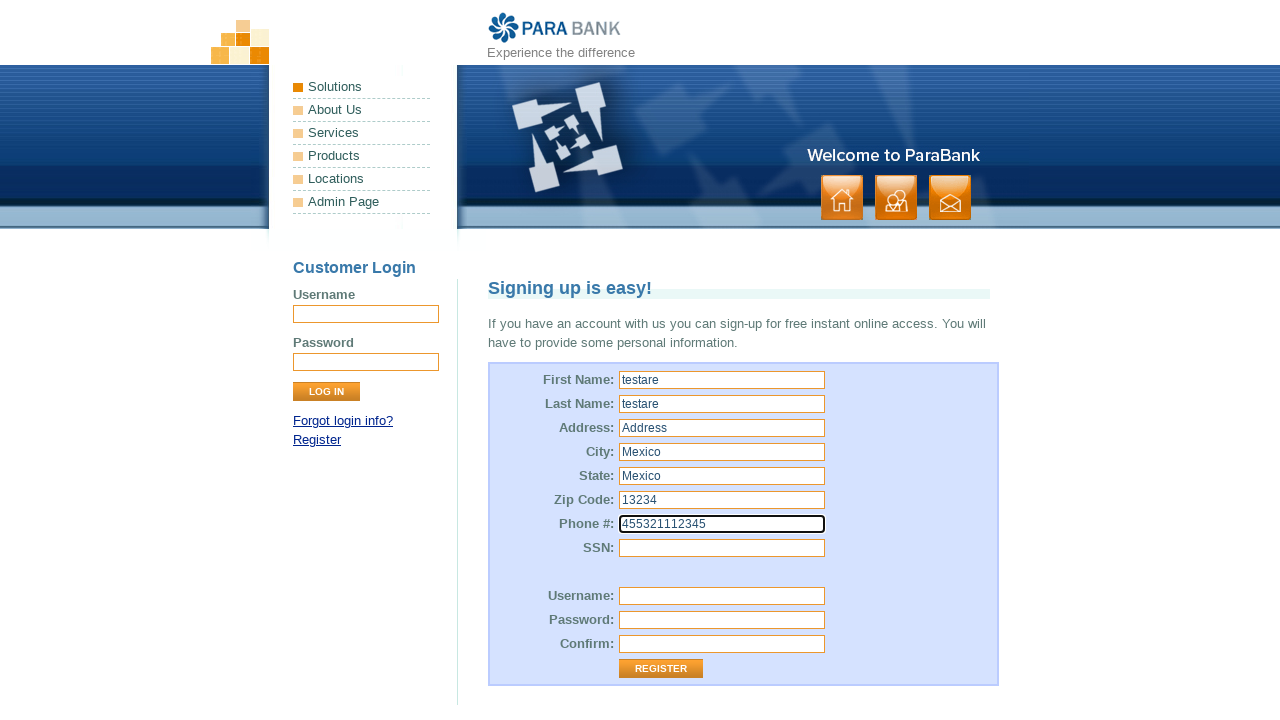

Filled SSN field with '2334556' on input[id='customer.ssn']
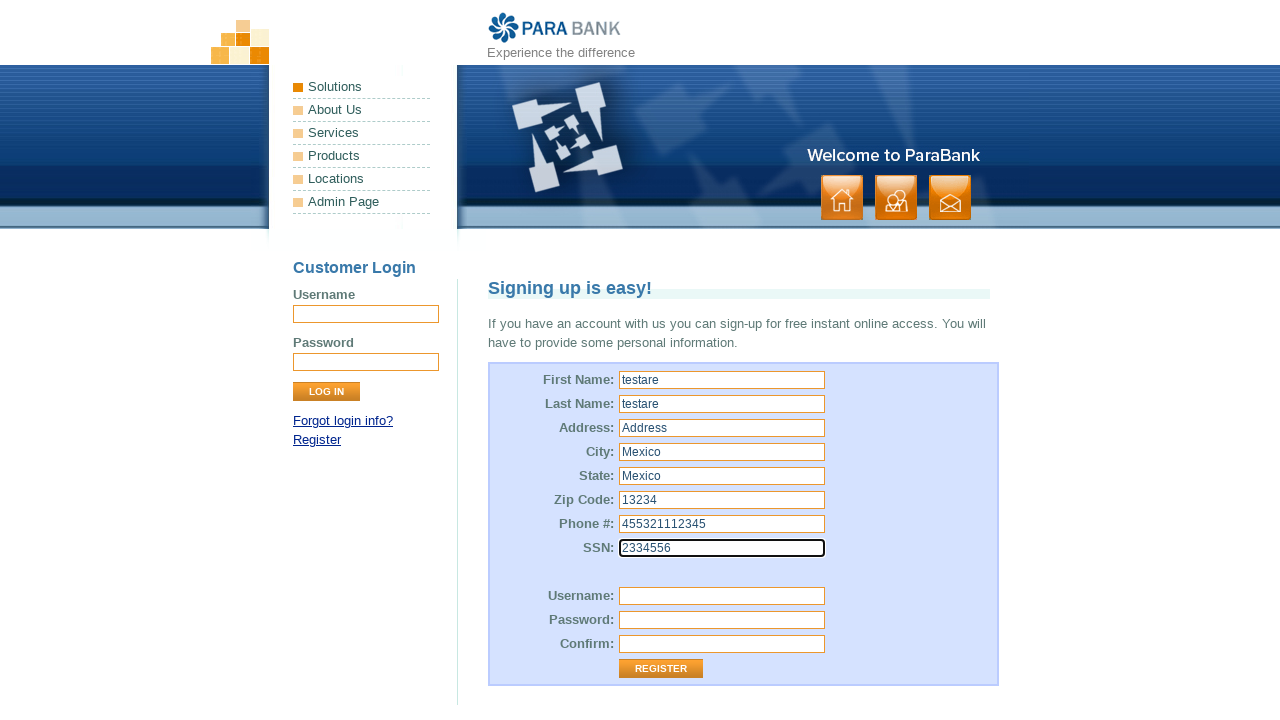

Filled username field with 'testuser296055' on input[id='customer.username']
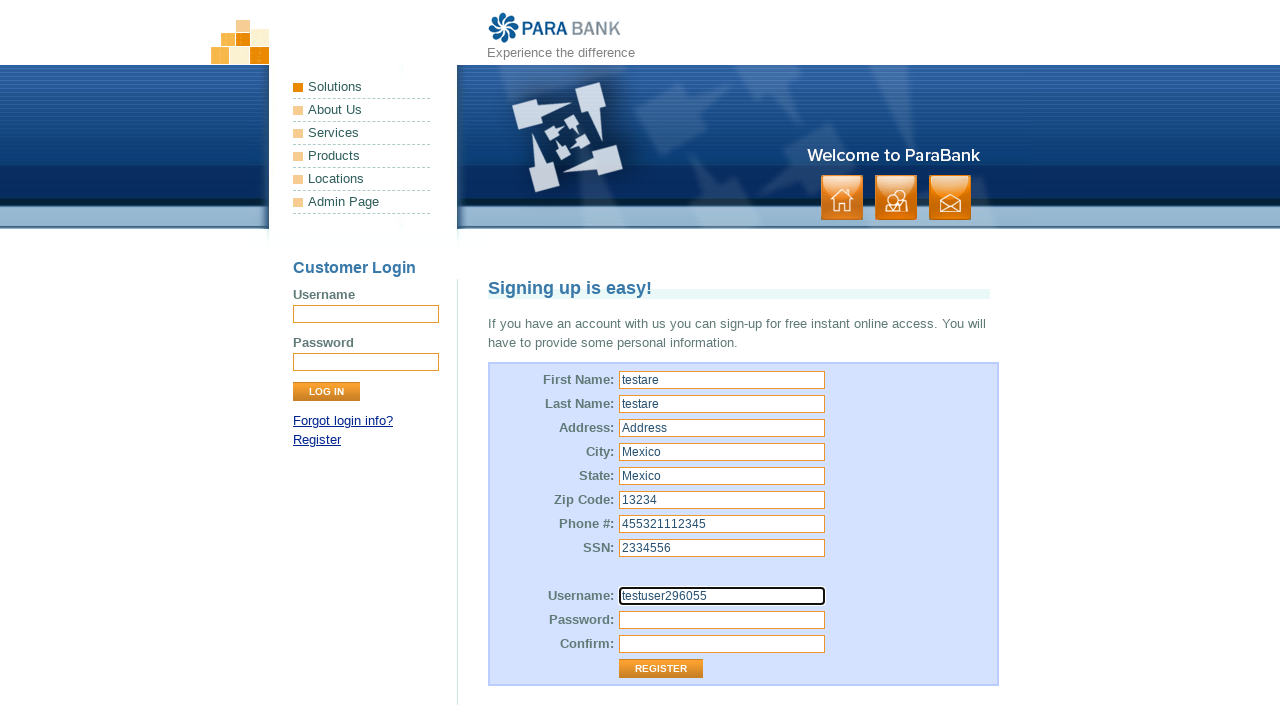

Filled password field with 'testare2' on input[id='customer.password']
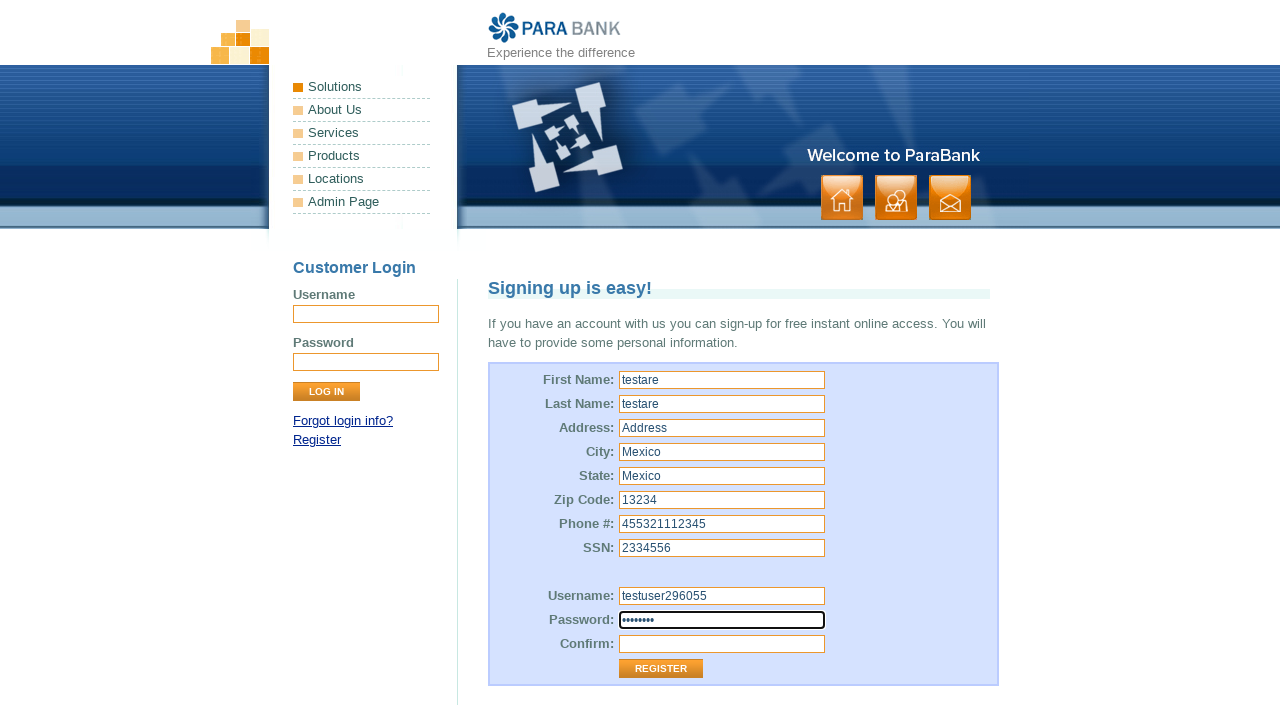

Filled repeated password field with 'testare2' on input[id='repeatedPassword']
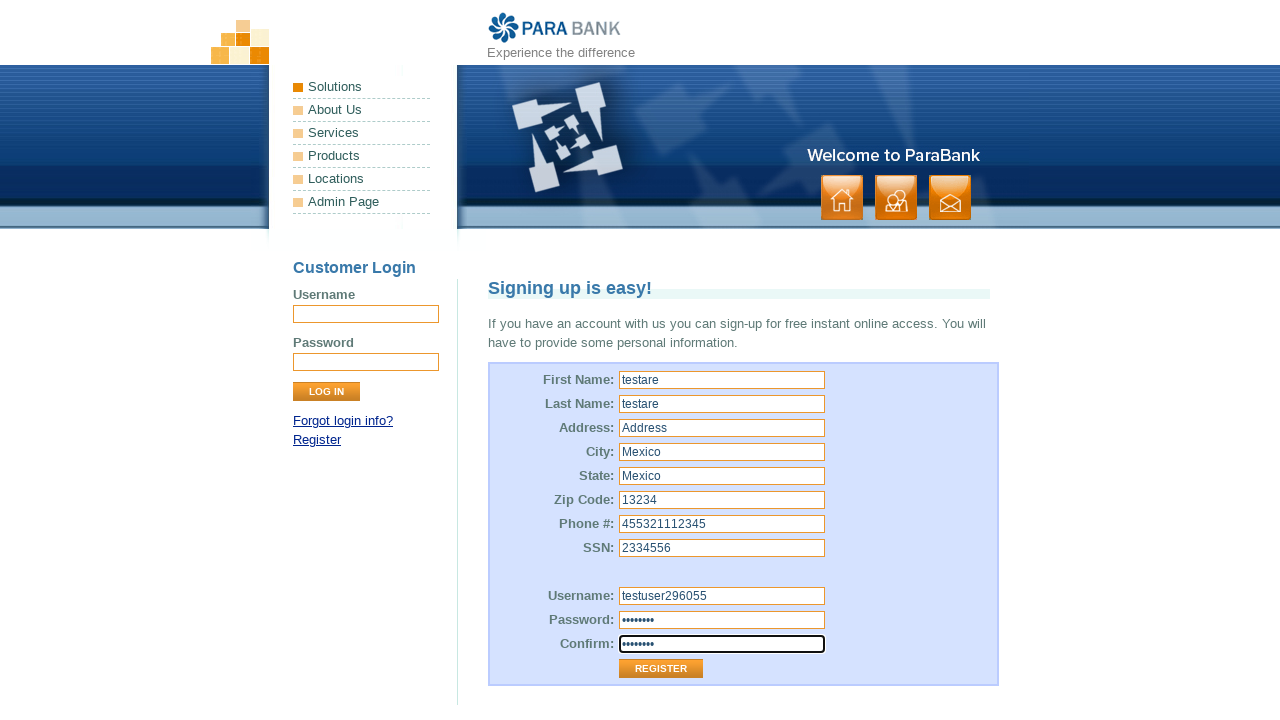

Clicked Register button to submit registration form at (661, 669) on input[value='Register']
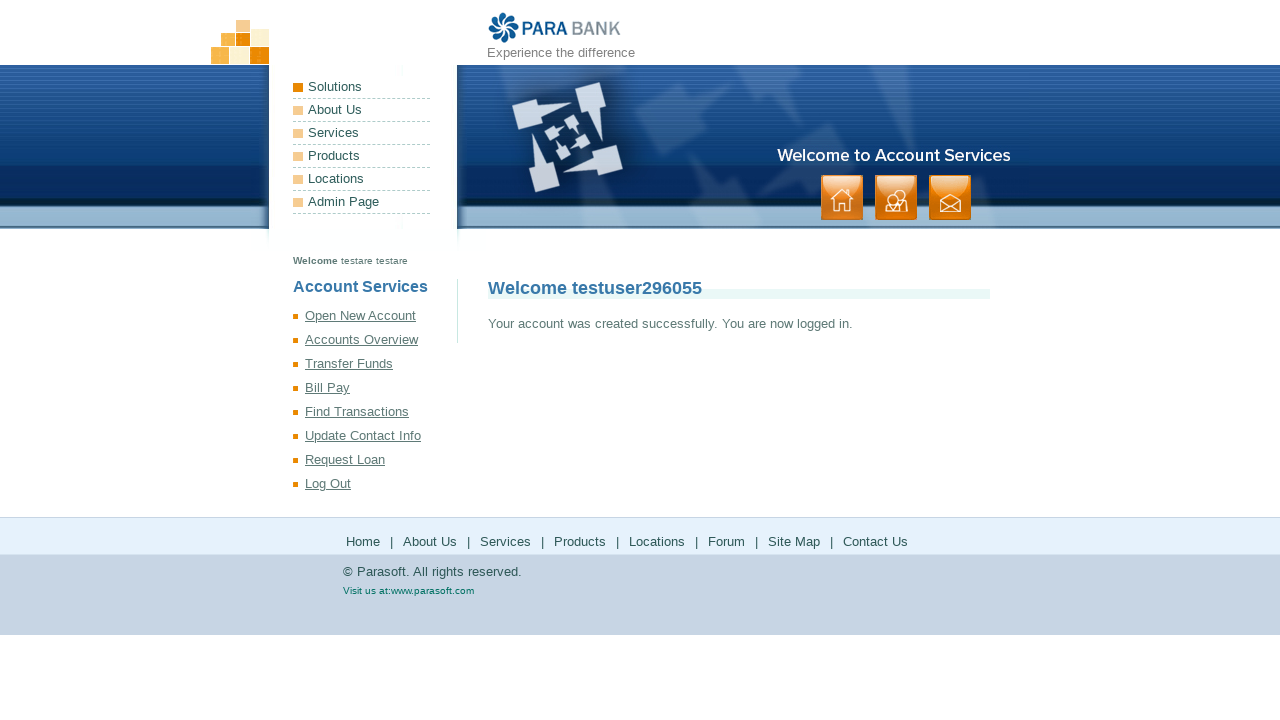

Account creation success message displayed
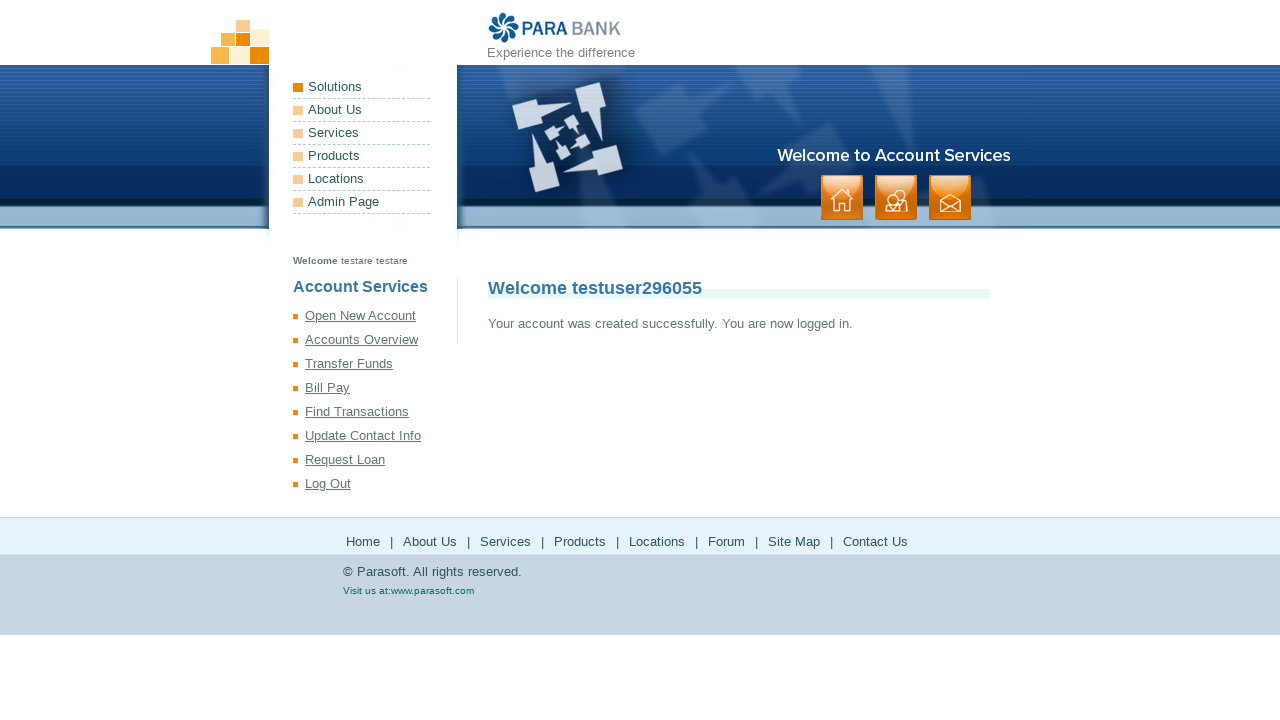

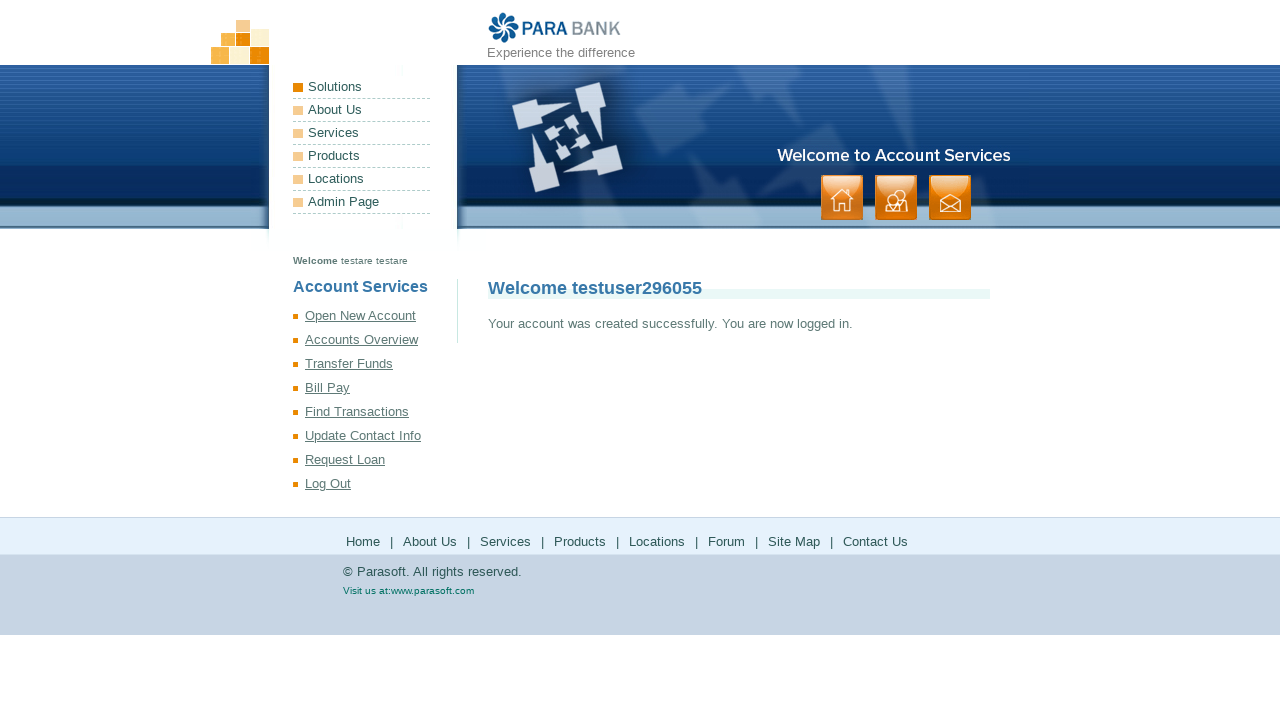